Tests horizontal slider by clicking and dragging the slider handle

Starting URL: https://the-internet.herokuapp.com/

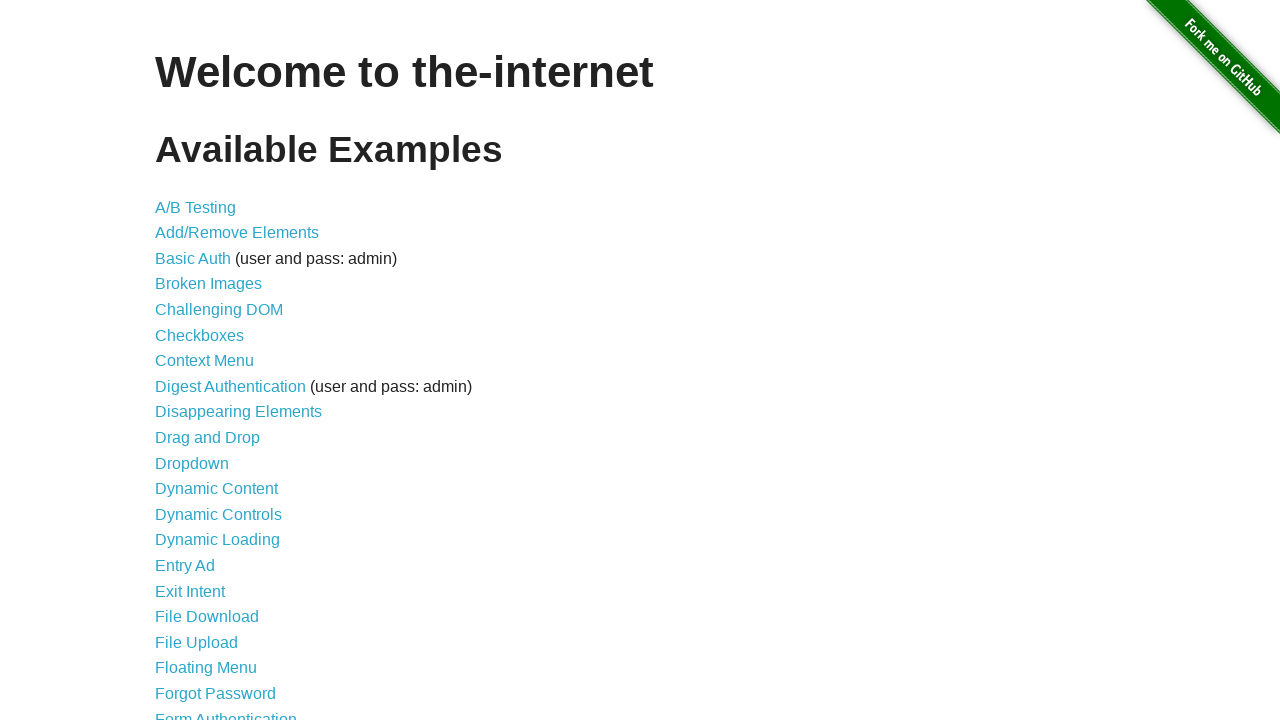

Clicked link to navigate to horizontal slider page at (214, 361) on a[href='/horizontal_slider']
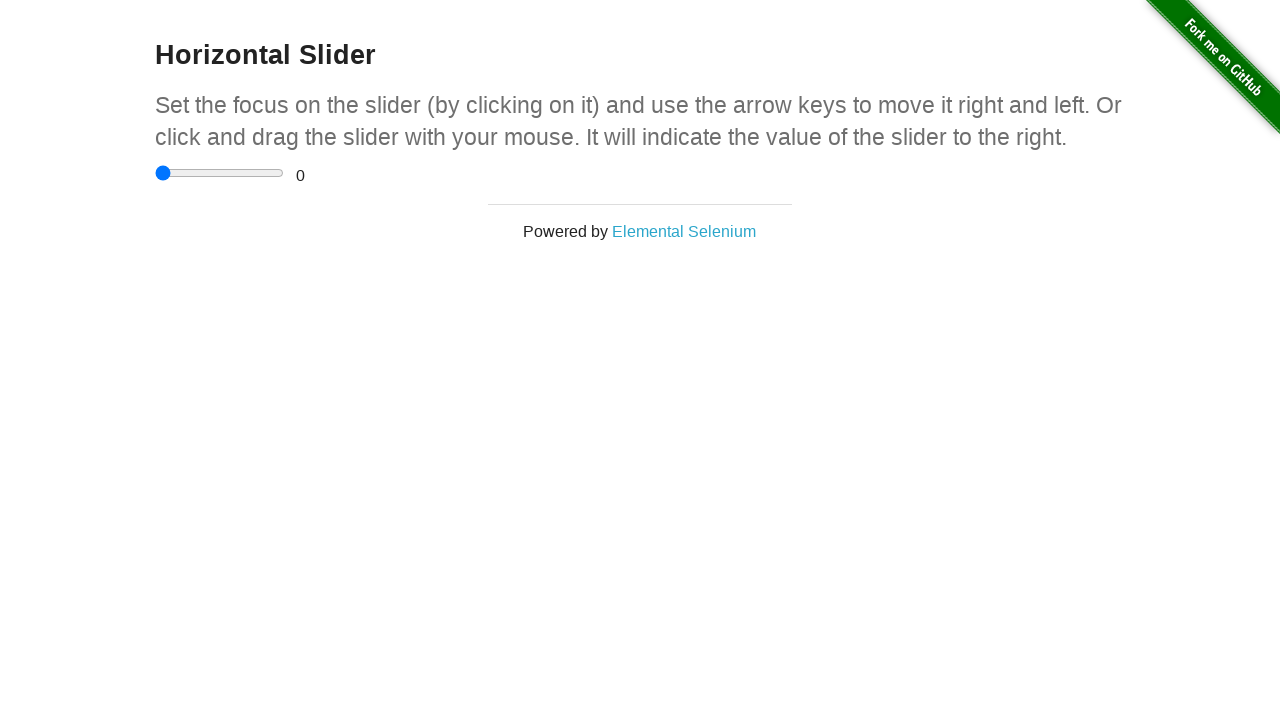

Located the horizontal slider element
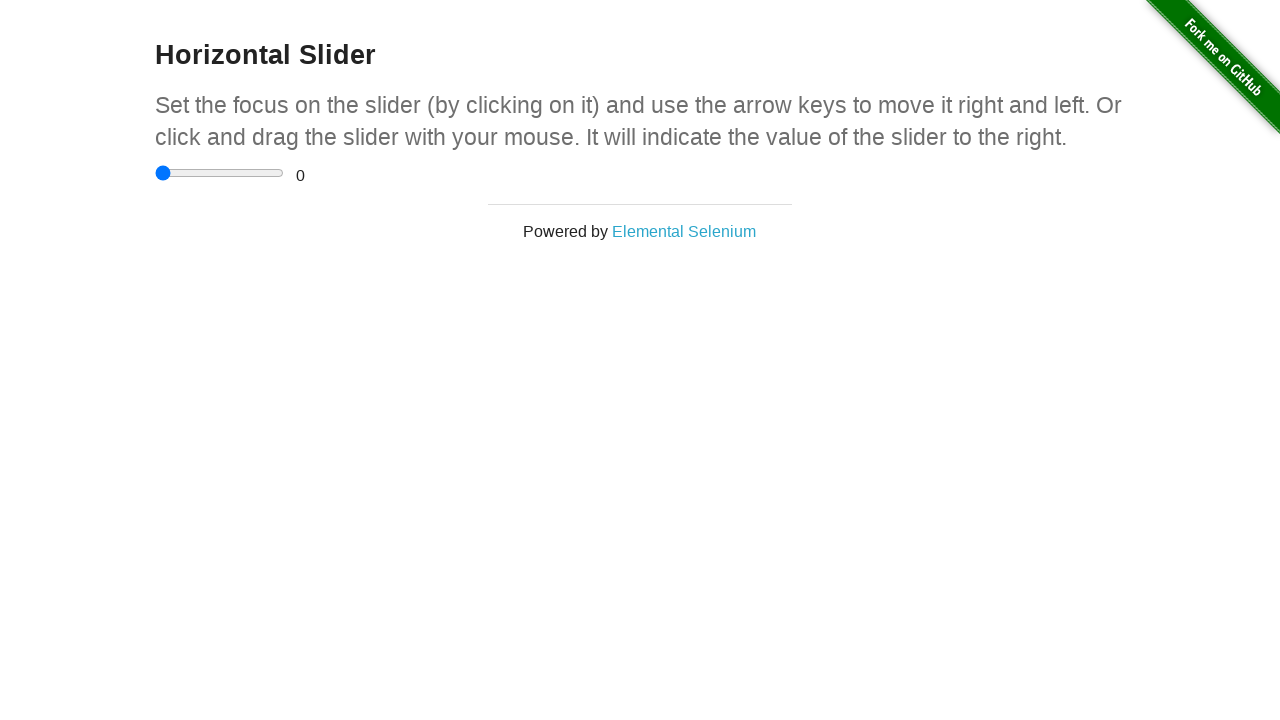

Clicked on the slider handle at (220, 173) on input[value='0']
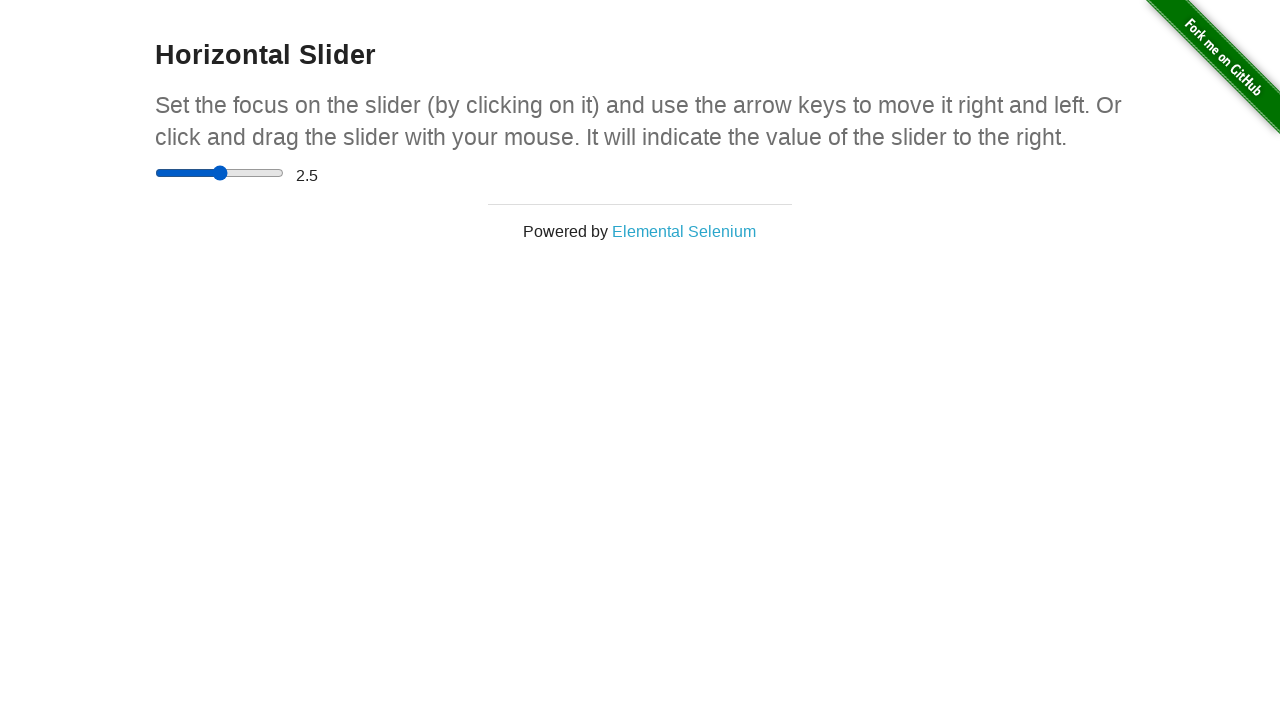

Pressed ArrowRight key to move slider right
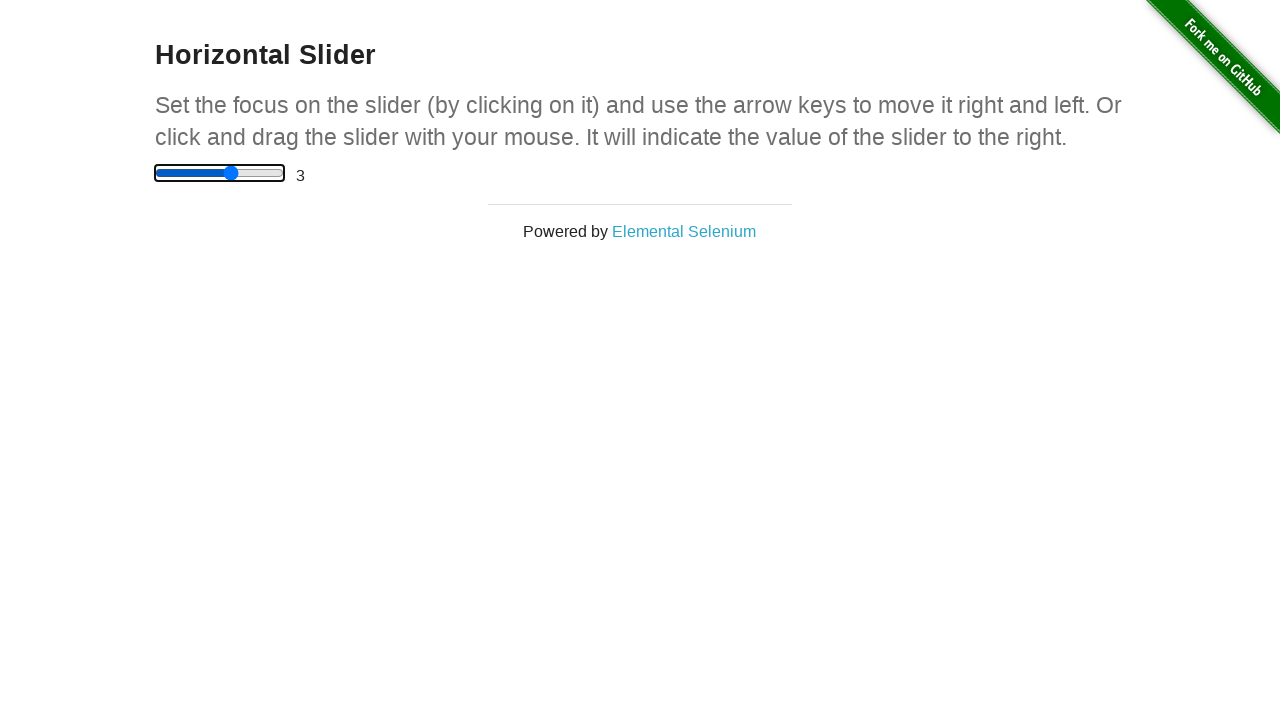

Pressed ArrowRight key again to move slider further right
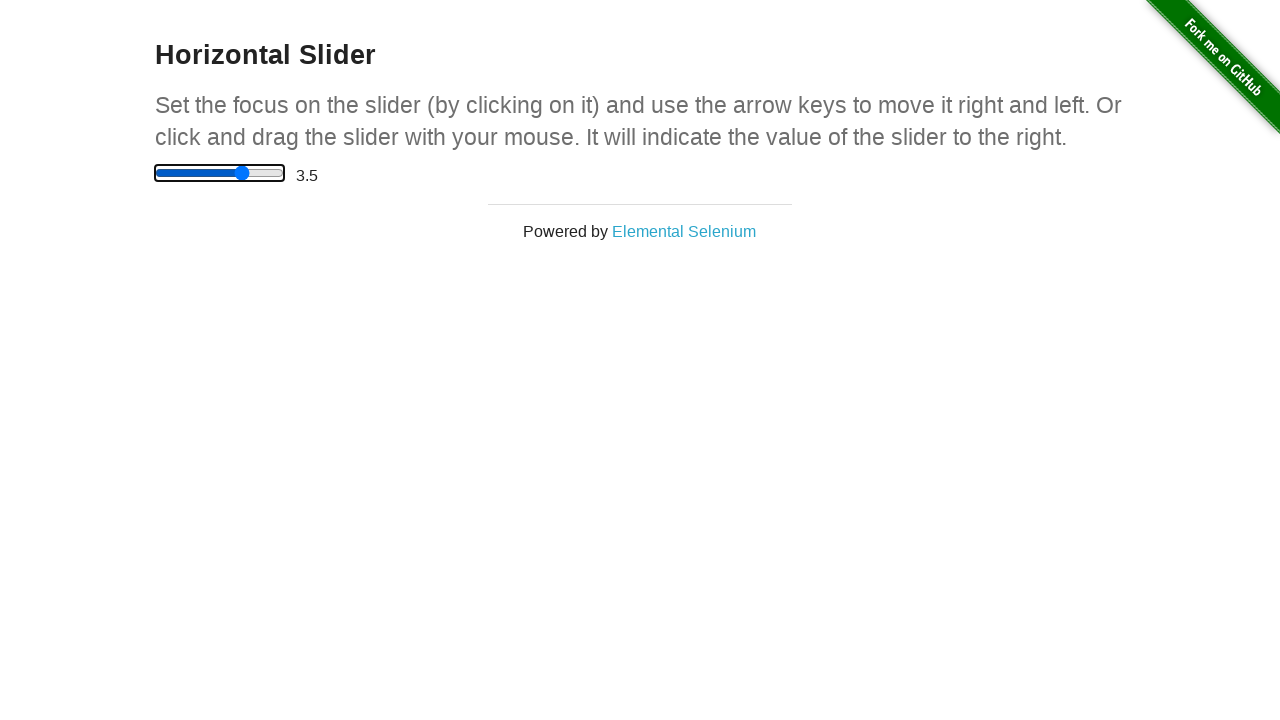

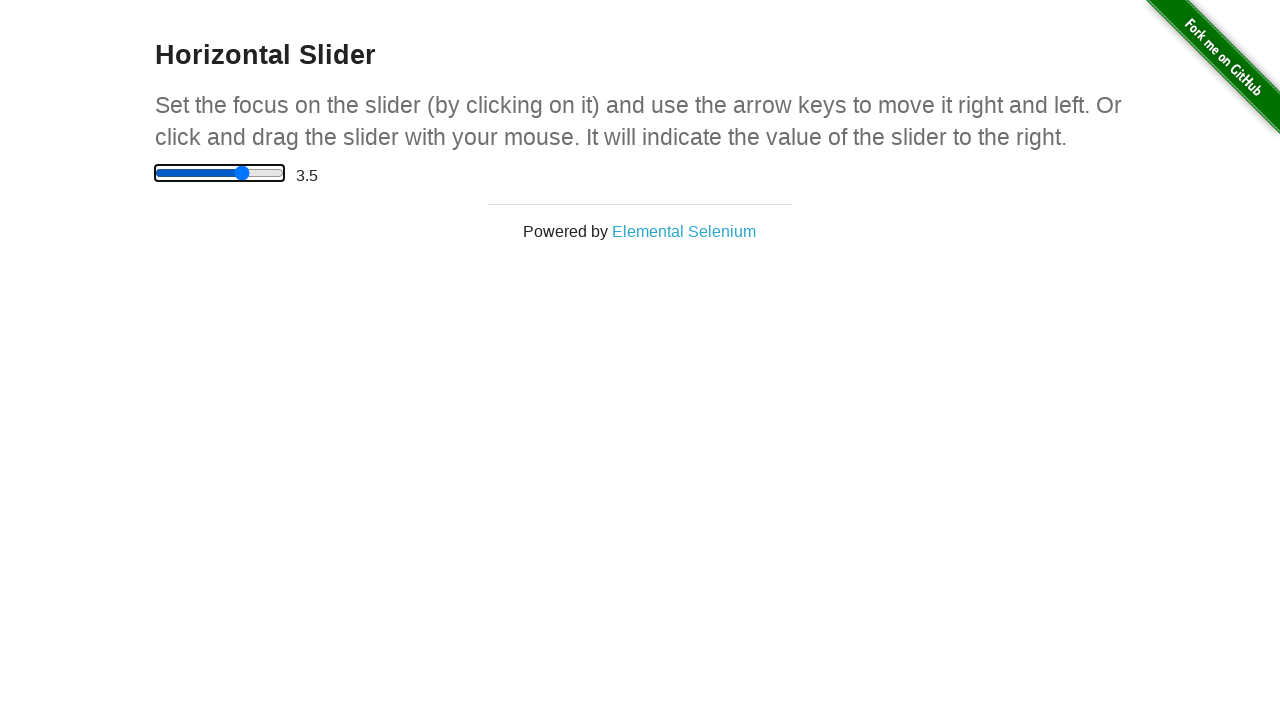